Tests filling only the third chapter text area and submitting to verify result is not visible.

Starting URL: https://www.qa-practice.com/elements/textarea/textareas

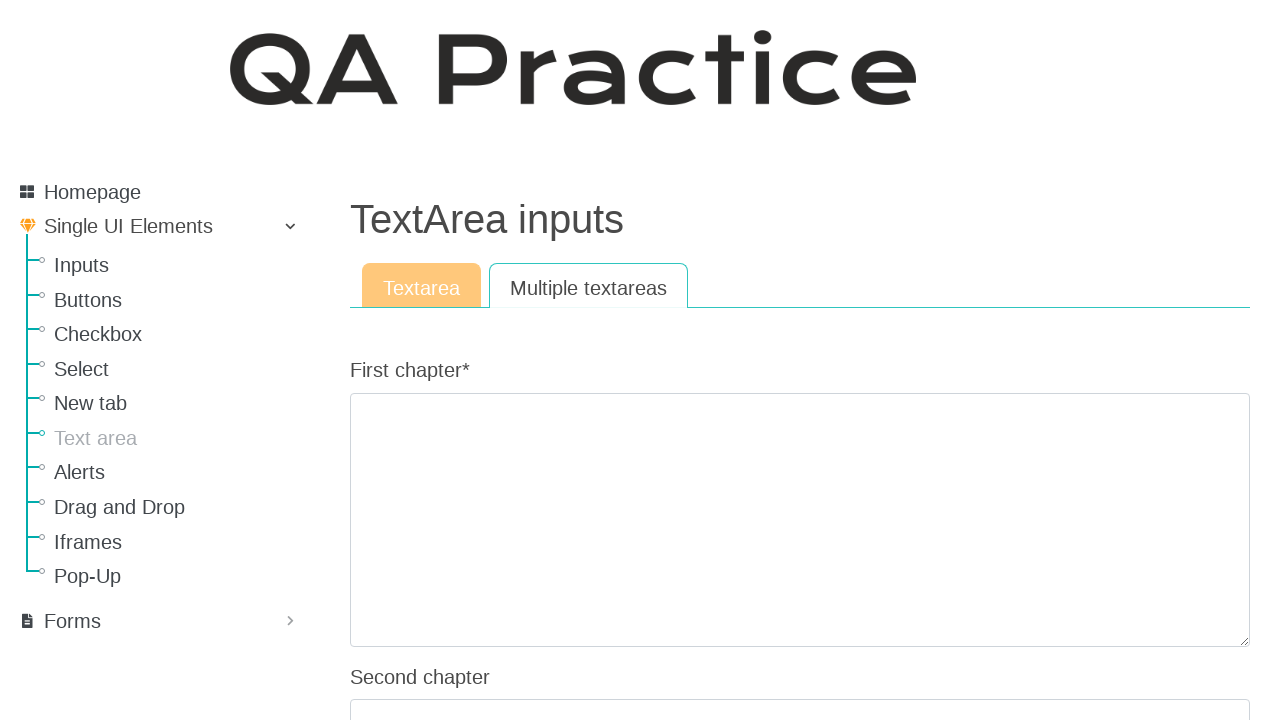

Filled third chapter text area with 'This is a test text area 3' on #id_third_chapter
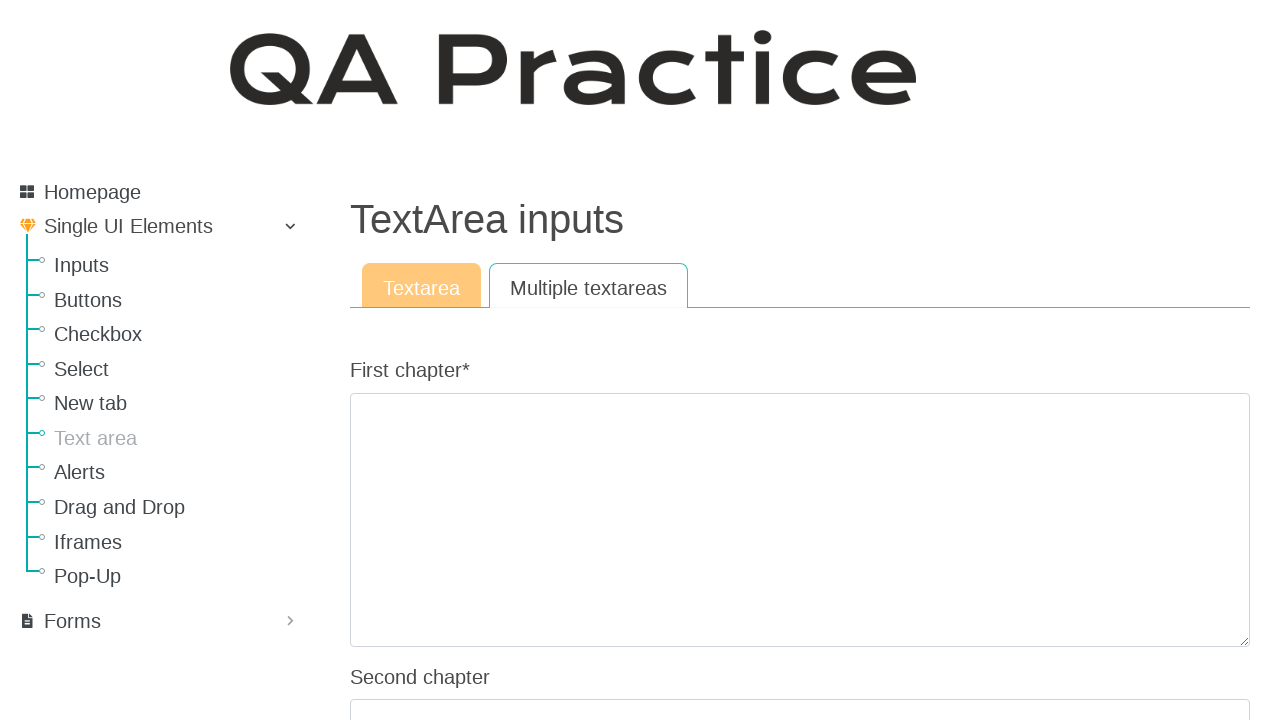

Clicked submit button to submit form with only third chapter filled at (388, 300) on #submit-id-submit
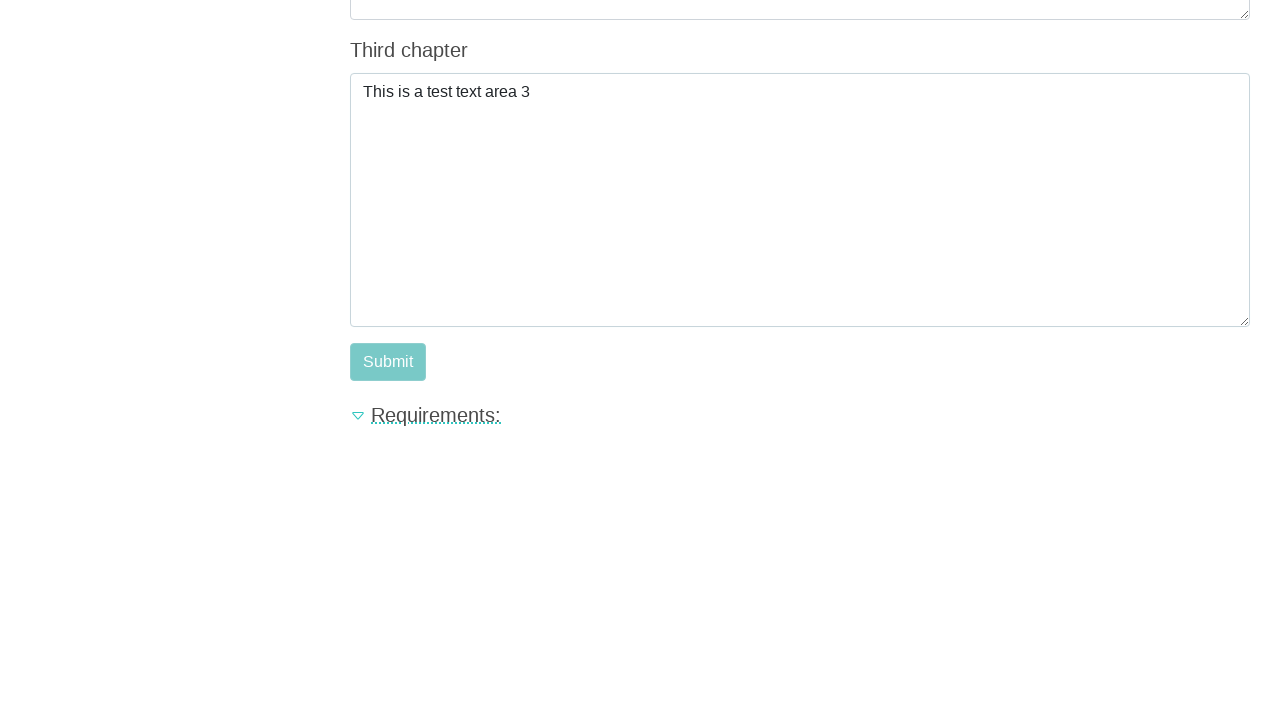

Waited 500ms for page to process submission
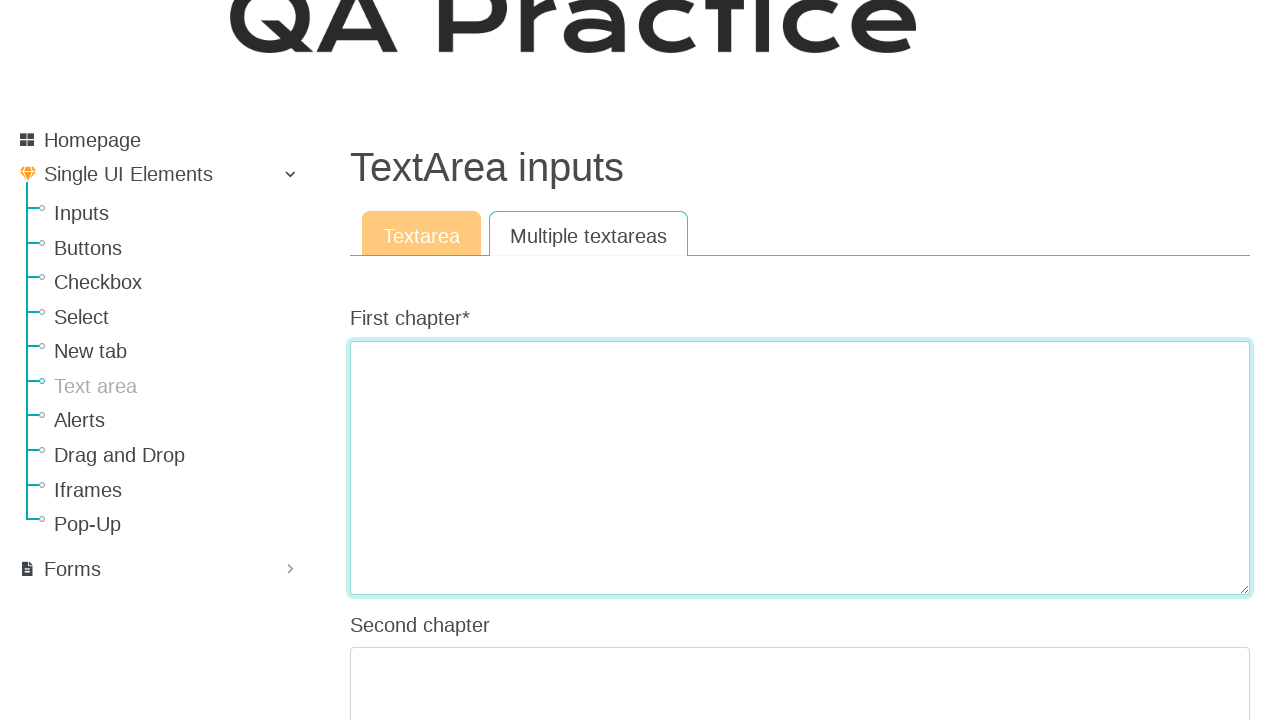

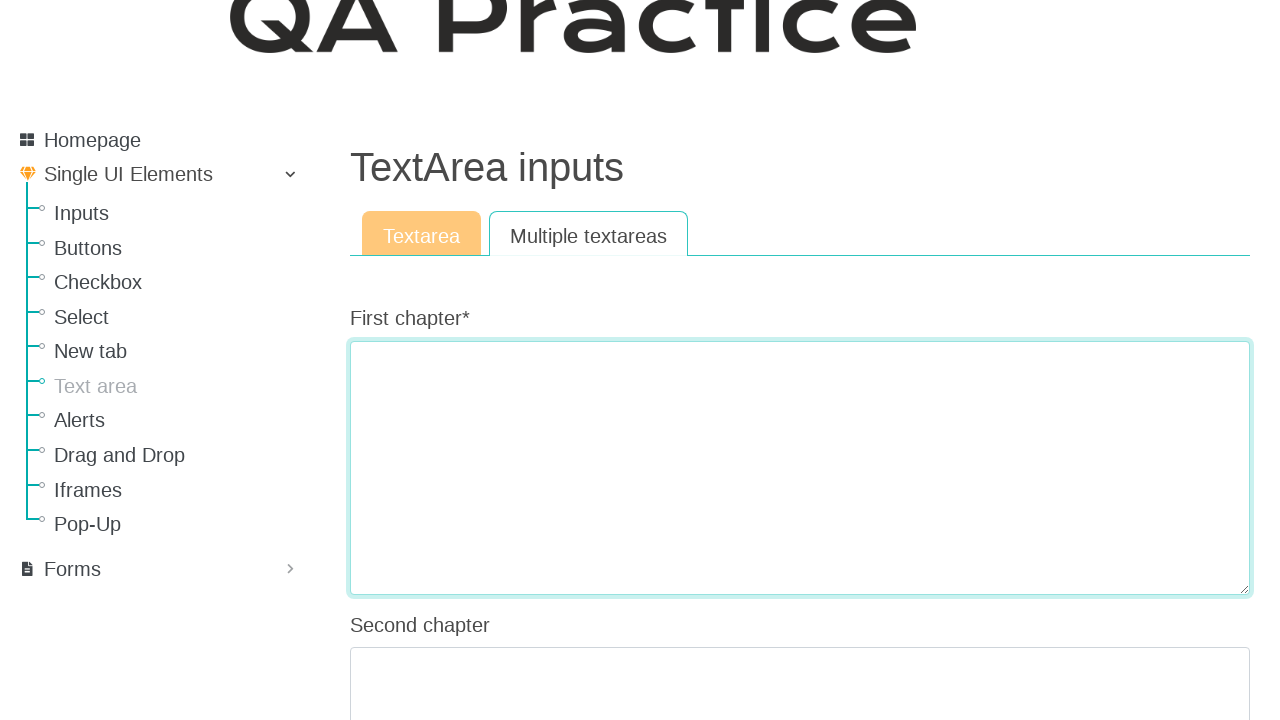